Tests form validation by attempting to submit the form with empty required fields and verifying the form is not submitted (page remains on the practice form).

Starting URL: https://demoqa.com/automation-practice-form

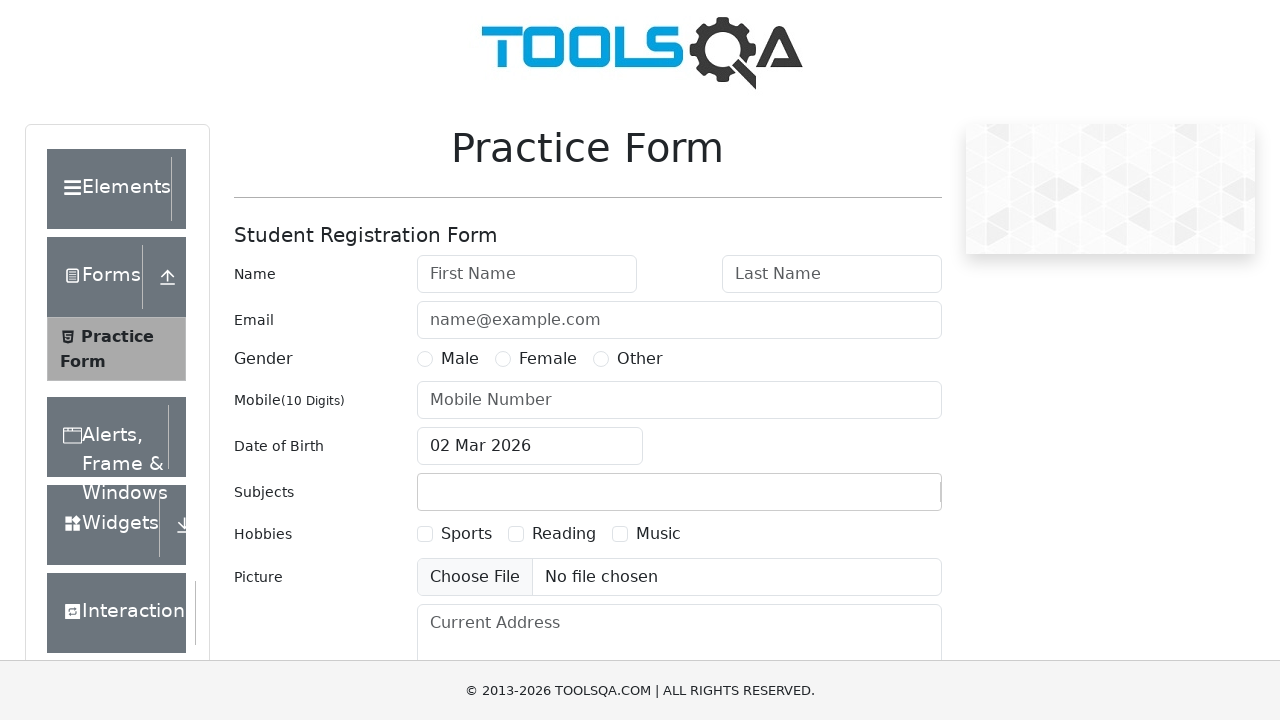

Located submit button on the practice form
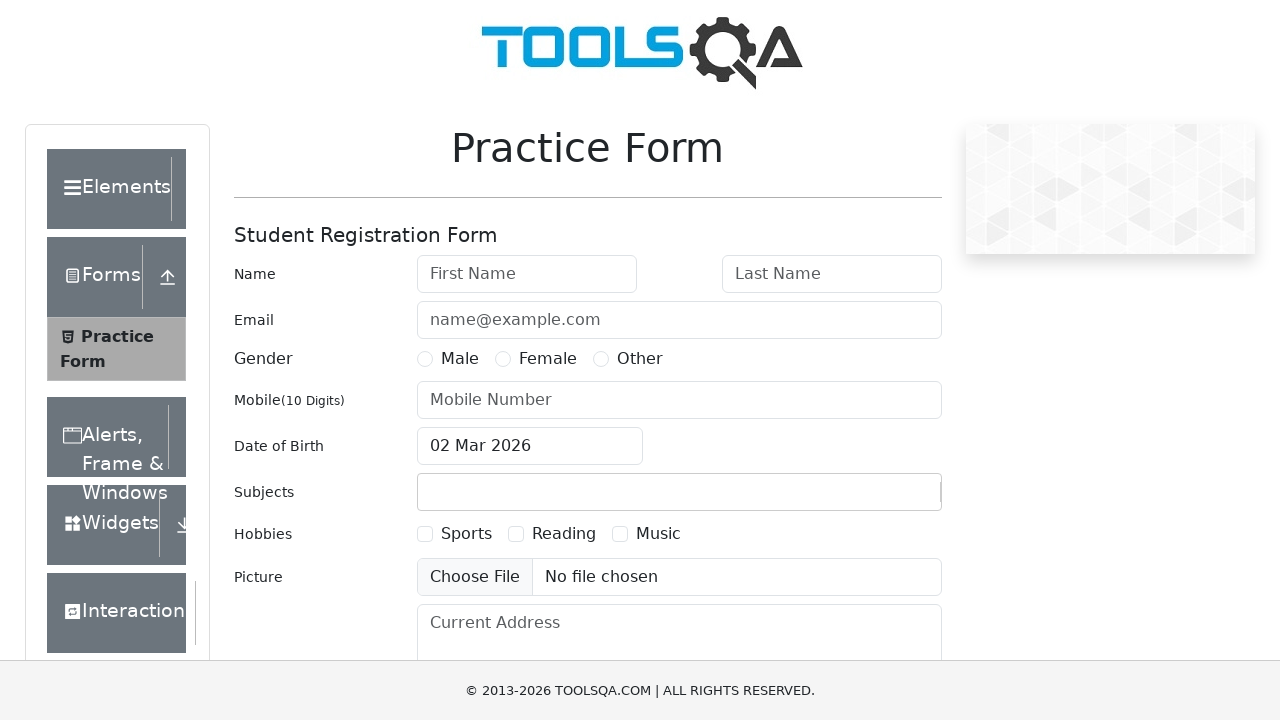

Scrolled submit button into view
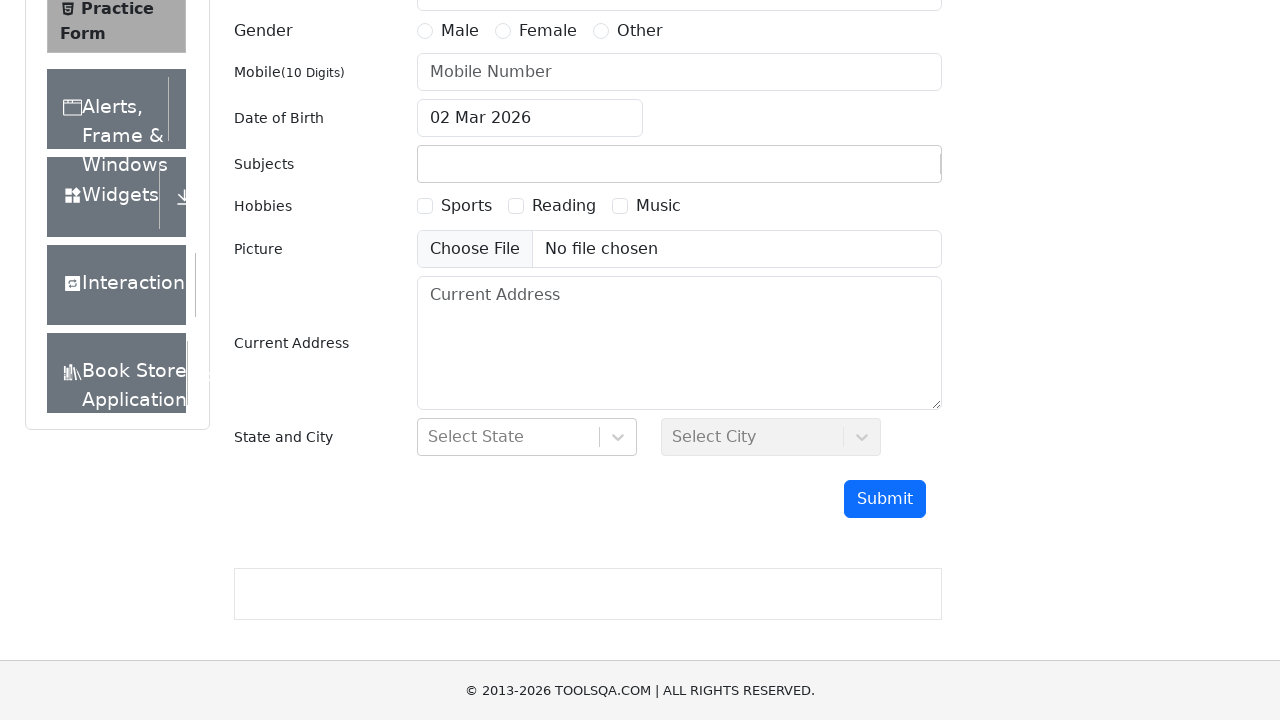

Clicked submit button with empty required fields at (885, 499) on #submit
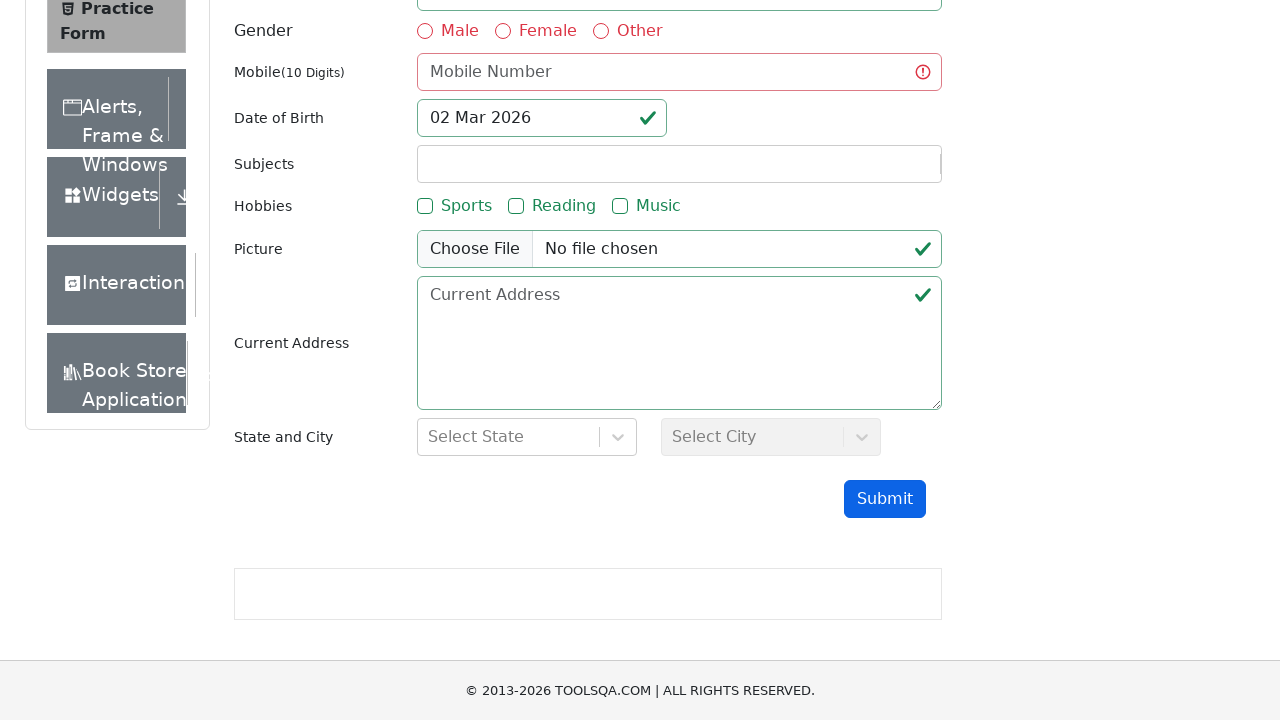

Verified form page heading is still visible - form was not submitted
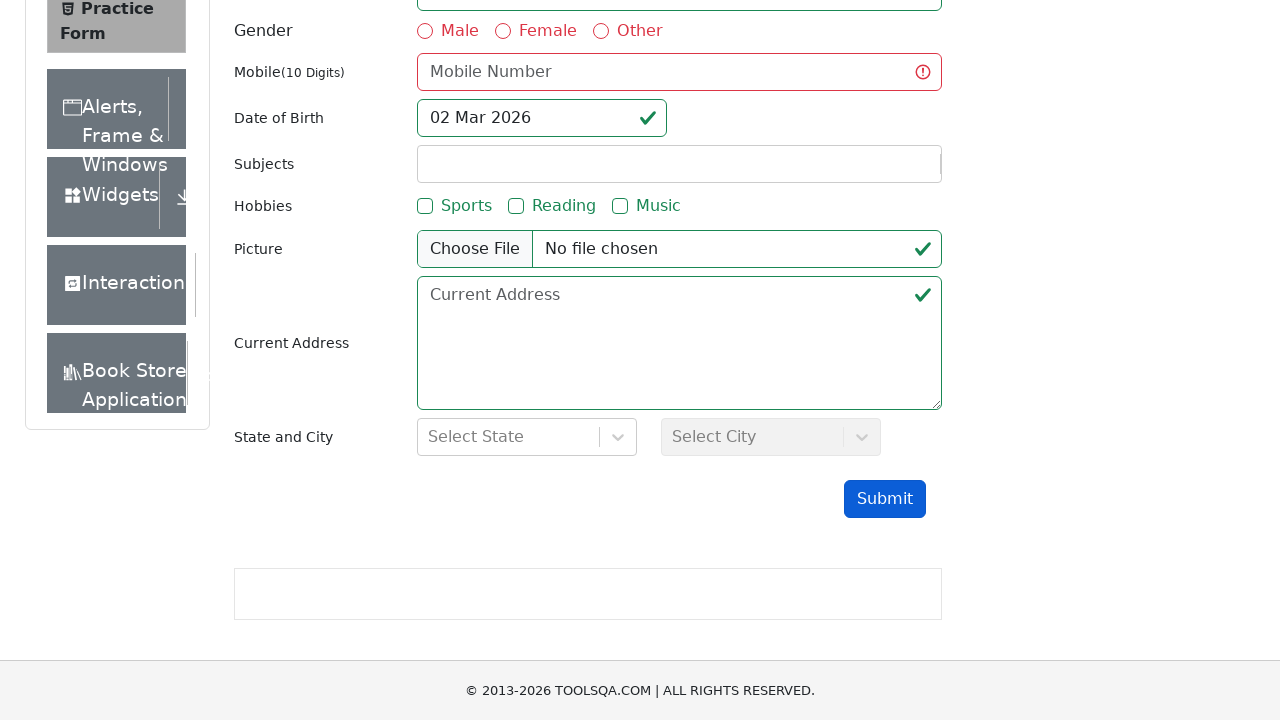

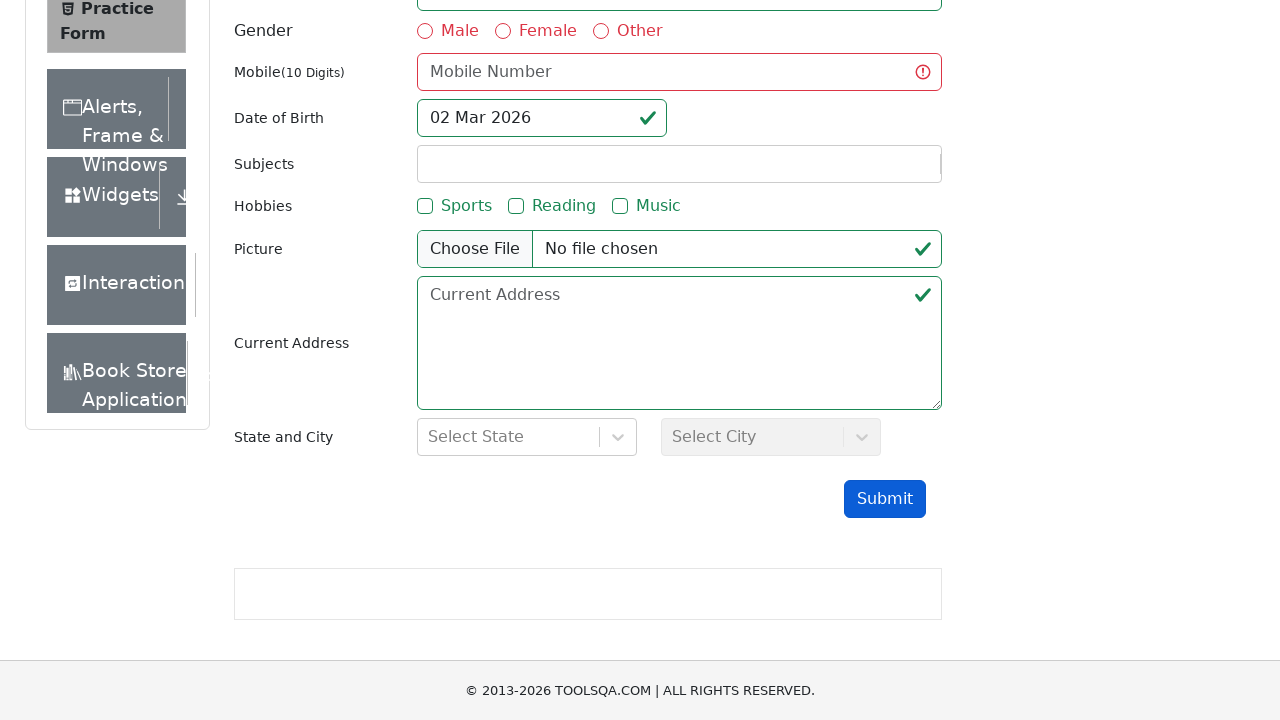